Navigates to Kalyan Jewellers website and waits for the page to load

Starting URL: https://www.kalyanjewellers.net/

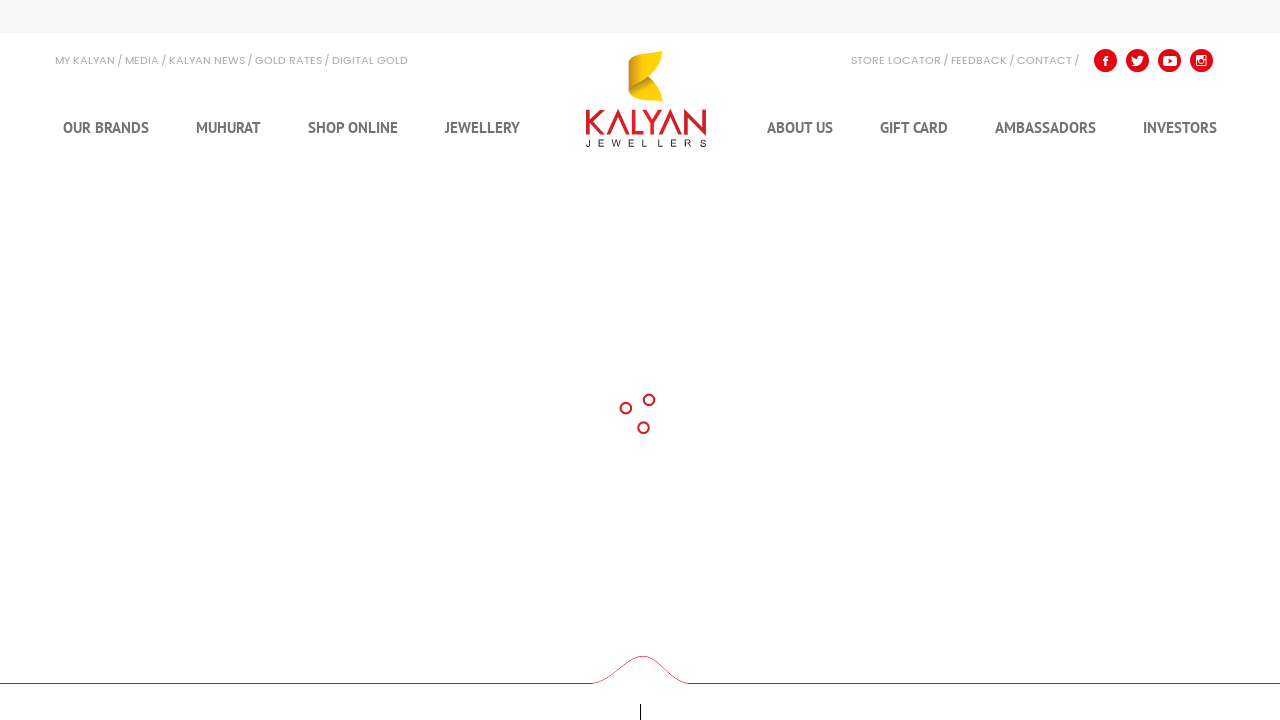

Navigated to Kalyan Jewellers website
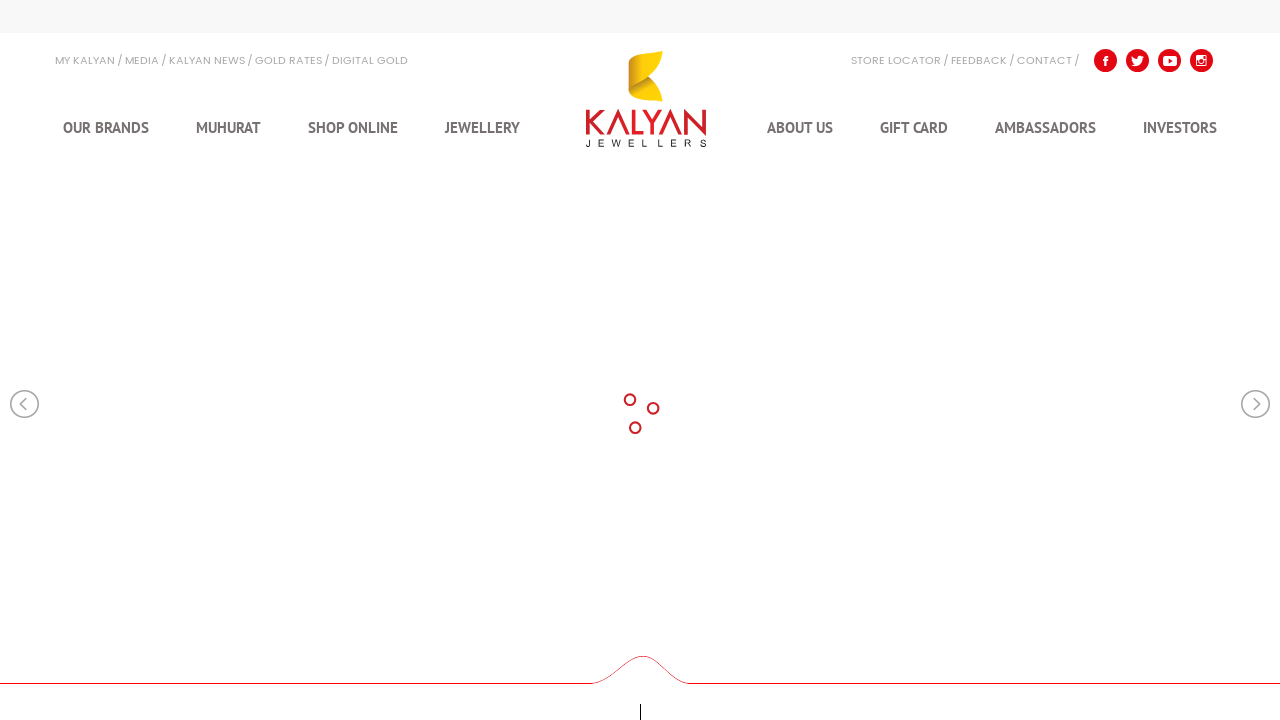

Page DOM content fully loaded
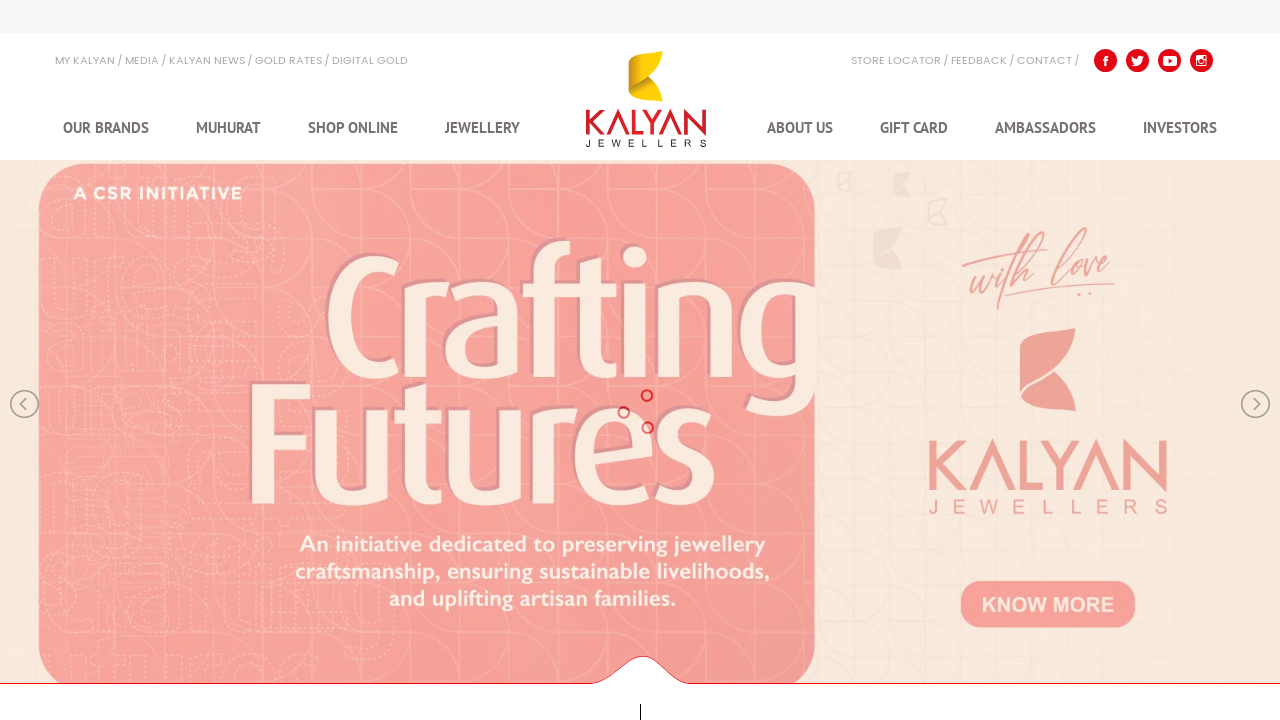

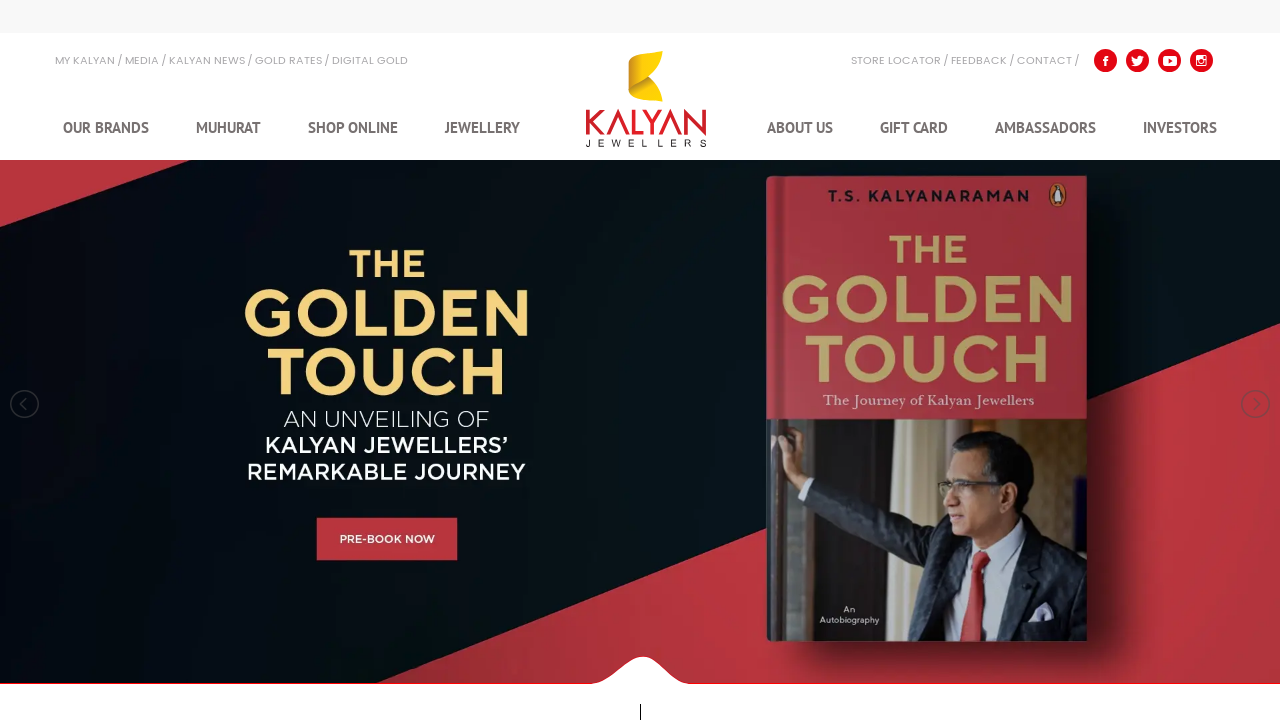